Tests keyboard key press functionality by sending Space and Left Arrow keys to an element and verifying the displayed result text shows which key was pressed

Starting URL: http://the-internet.herokuapp.com/key_presses

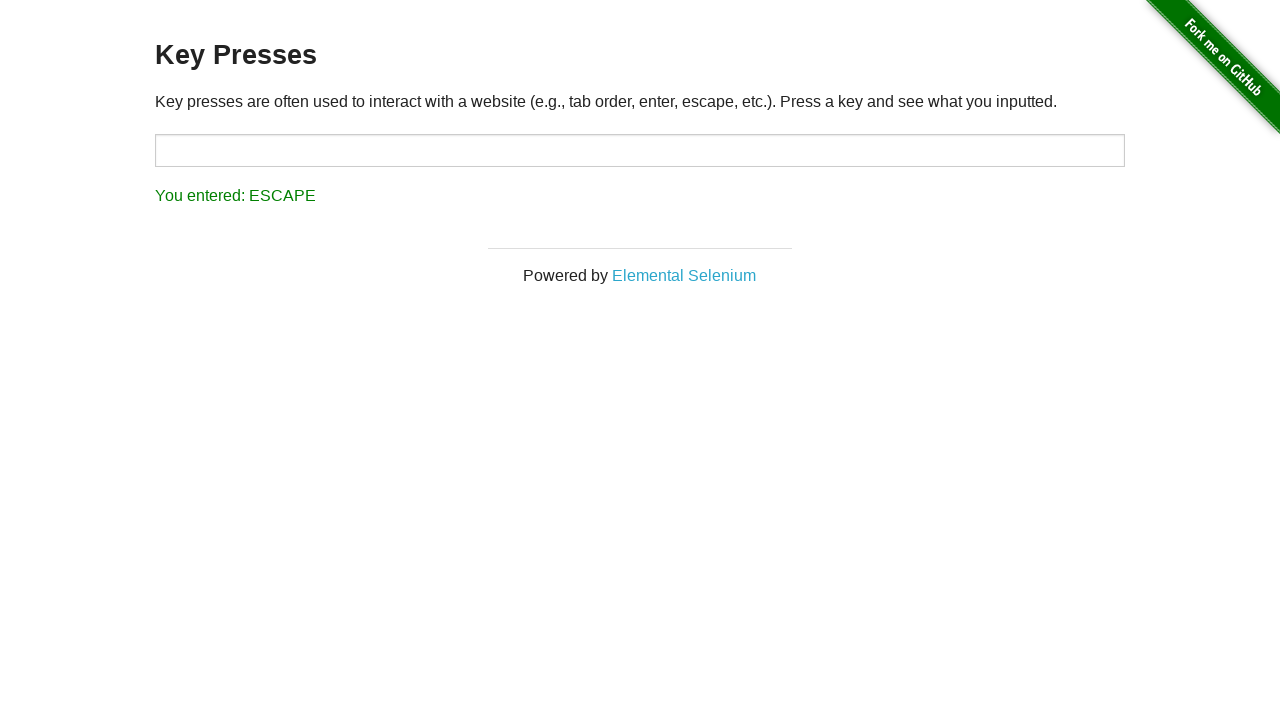

Navigated to key presses test page
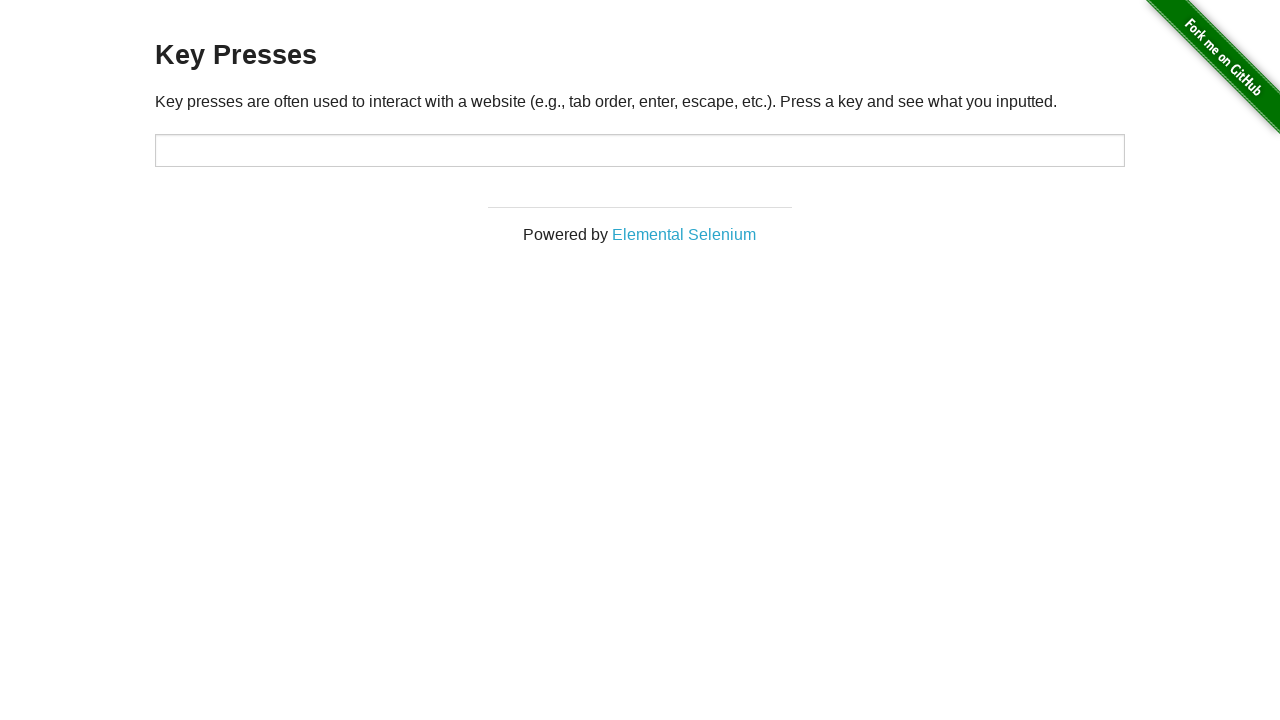

Pressed Space key on target element on #target
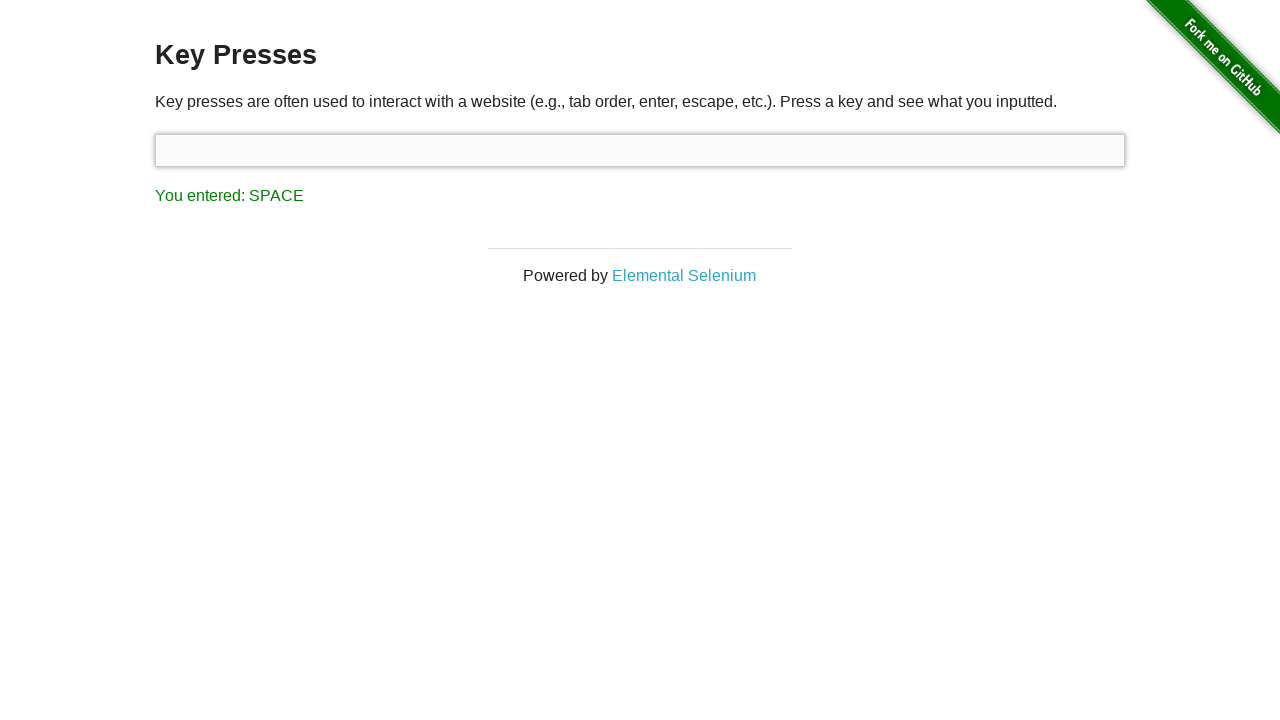

Retrieved result text after Space key press
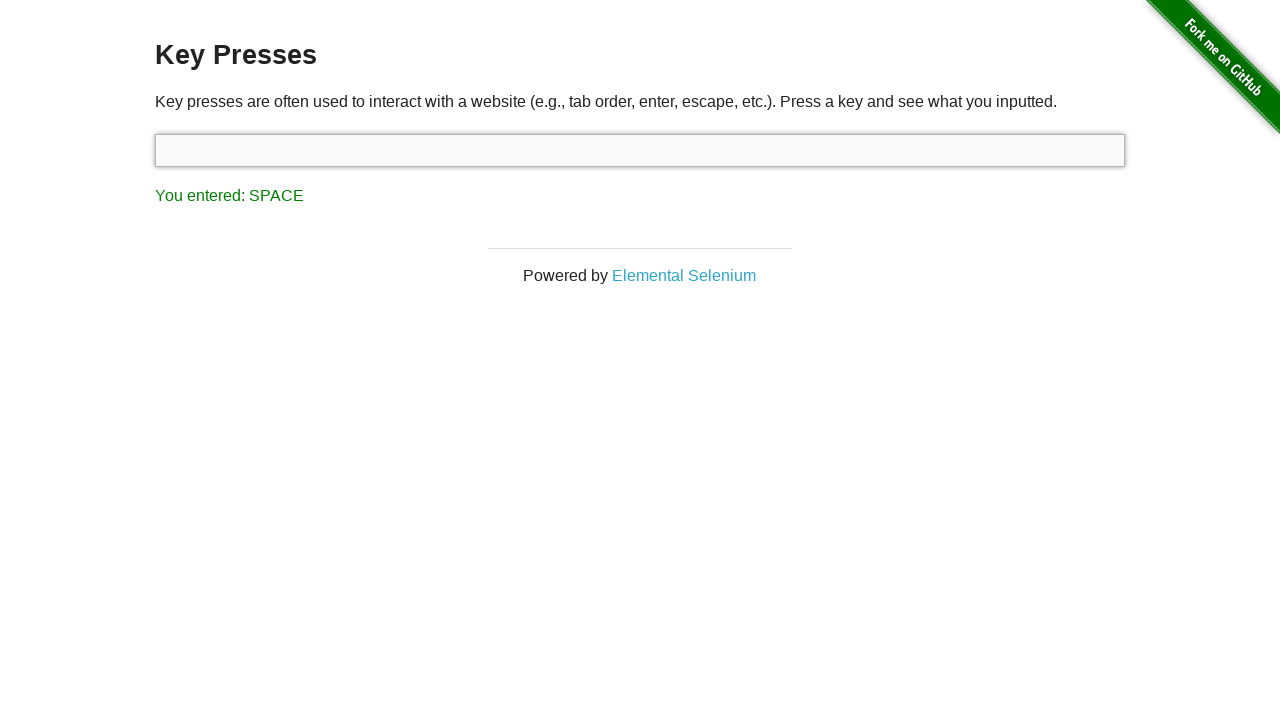

Verified result shows 'You entered: SPACE'
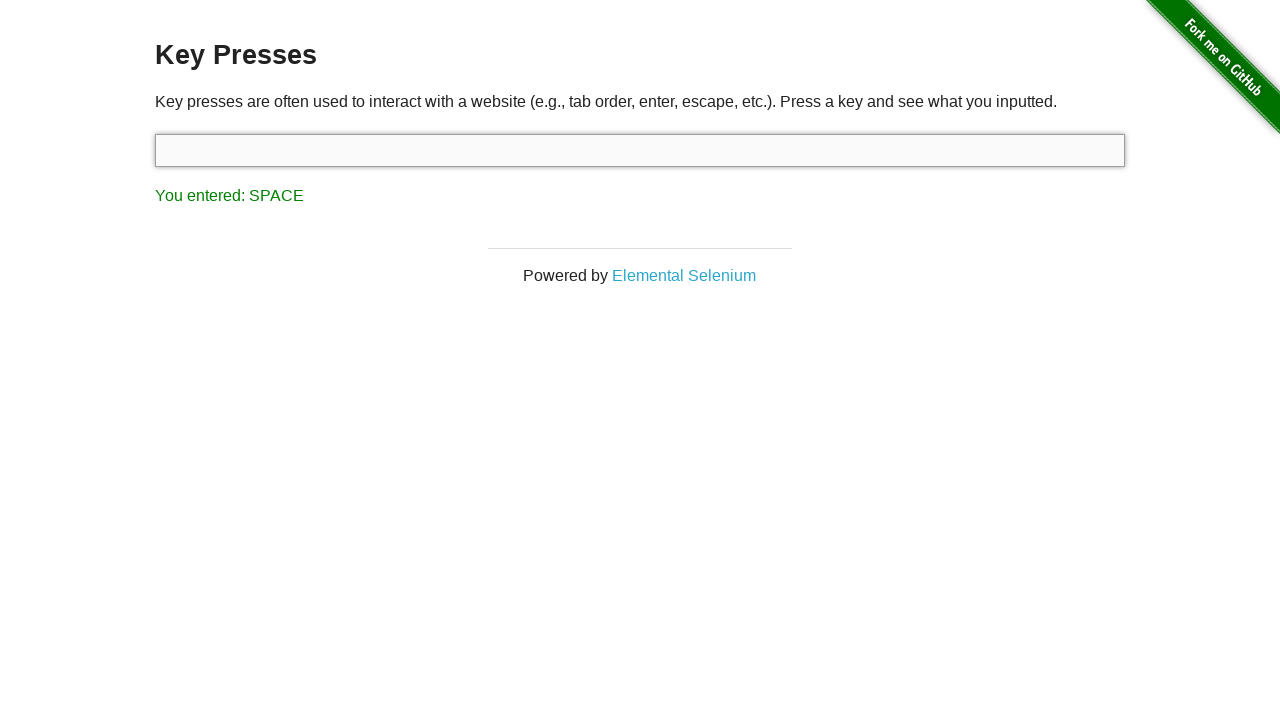

Pressed Left Arrow key on focused element
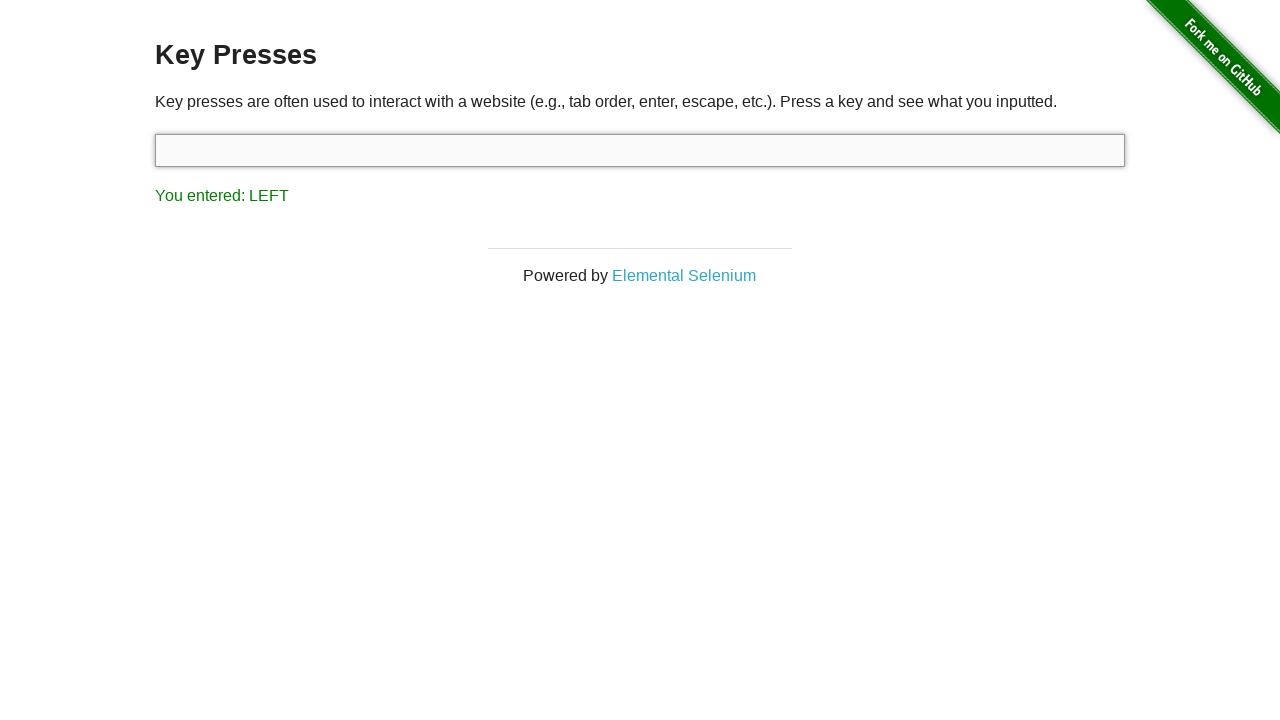

Retrieved result text after Left Arrow key press
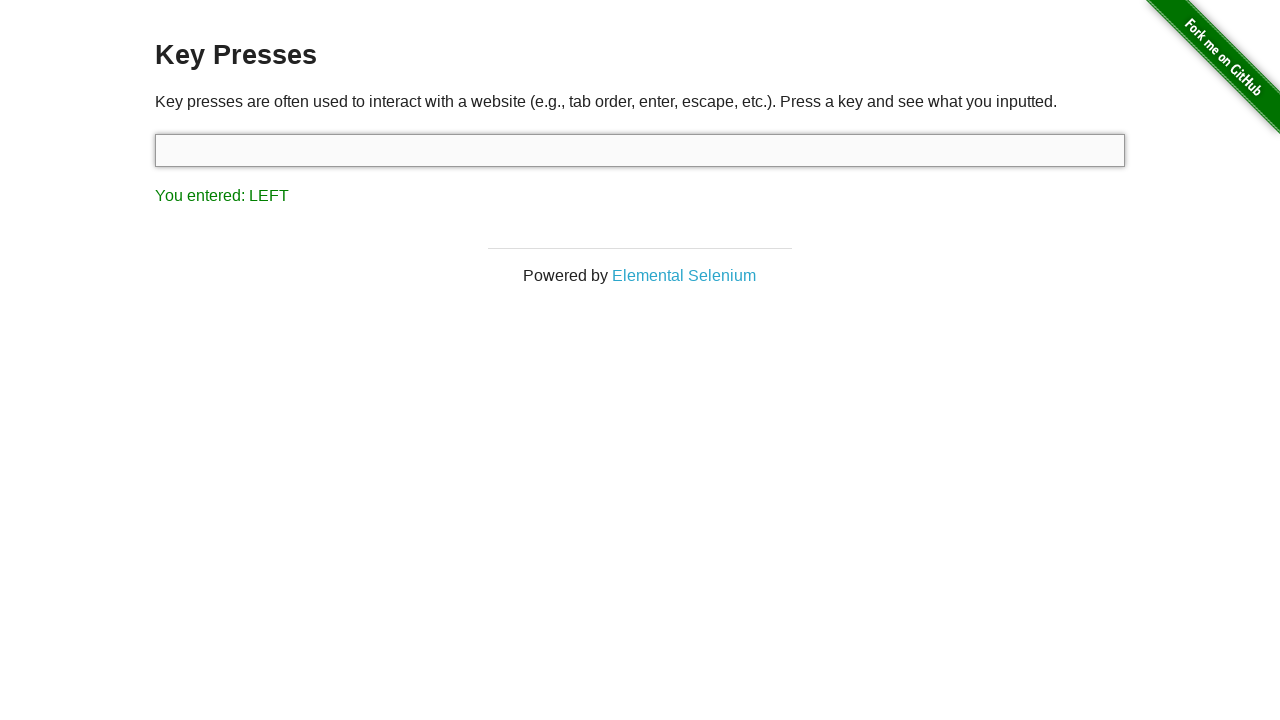

Verified result shows 'You entered: LEFT'
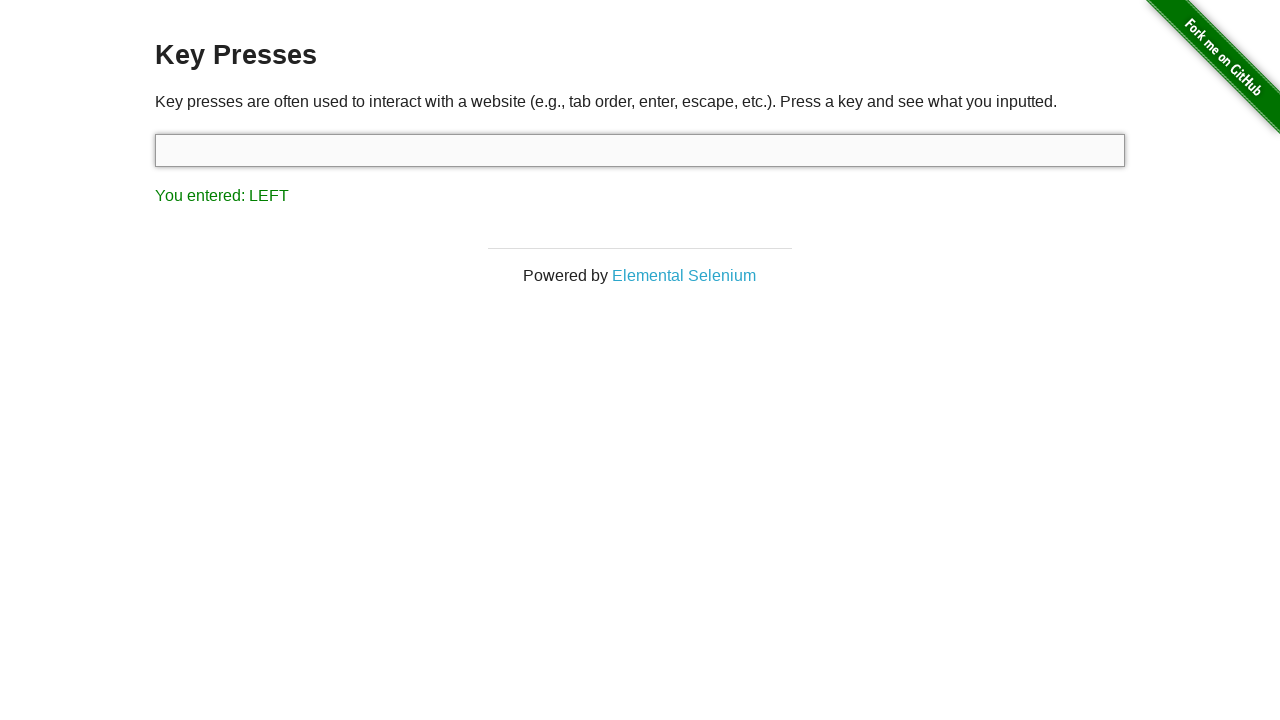

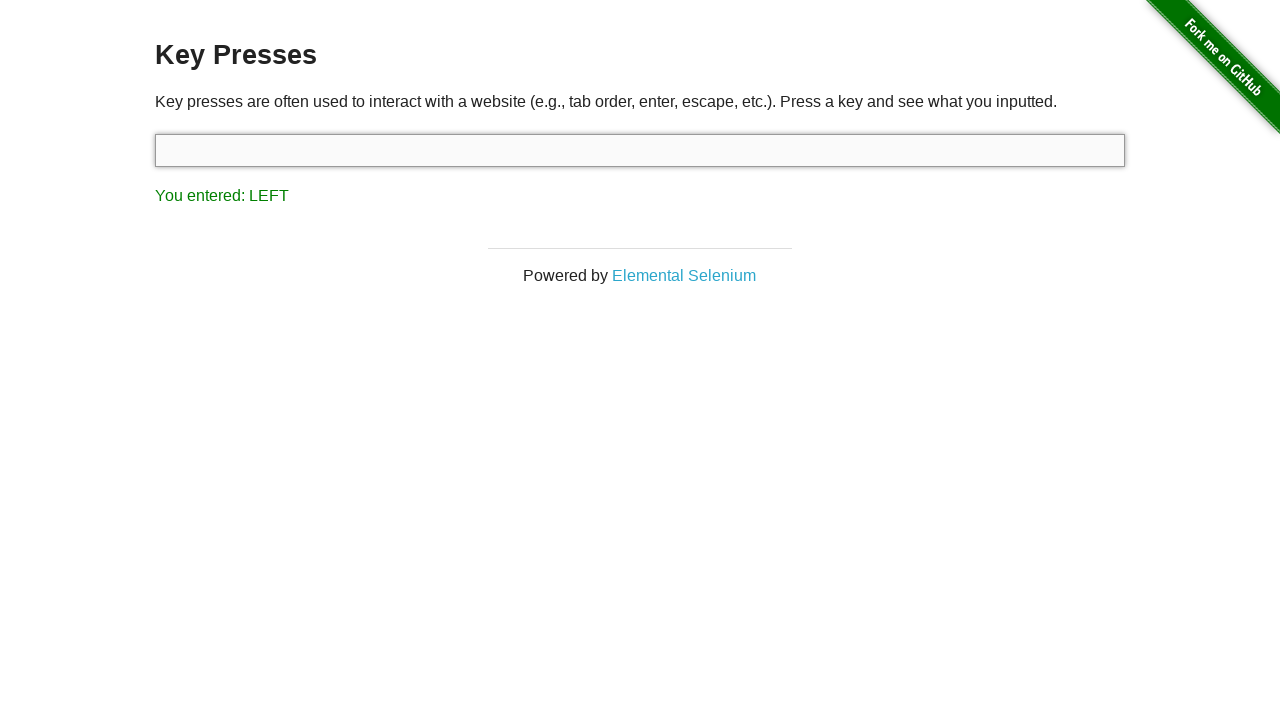